Tests selecting multiple checkboxes by checking all checkboxes that are not already selected

Starting URL: https://bonigarcia.dev/selenium-webdriver-java/web-form.html

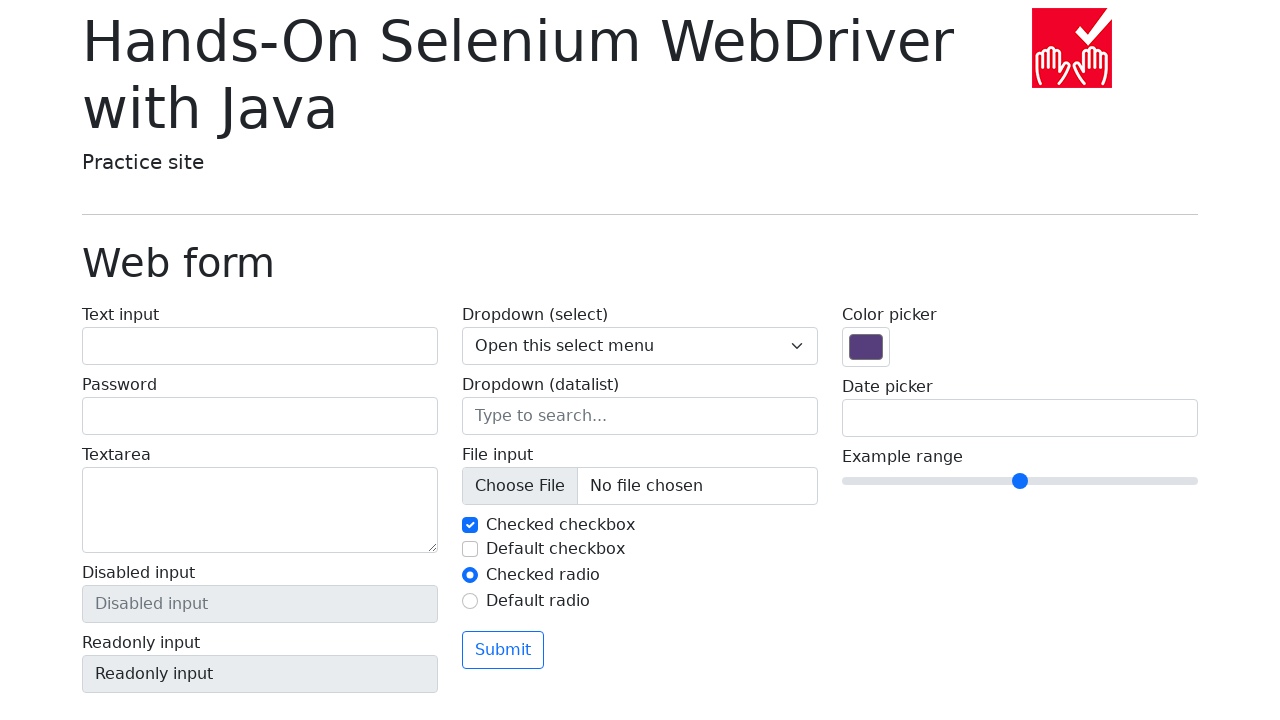

Navigated to web form page
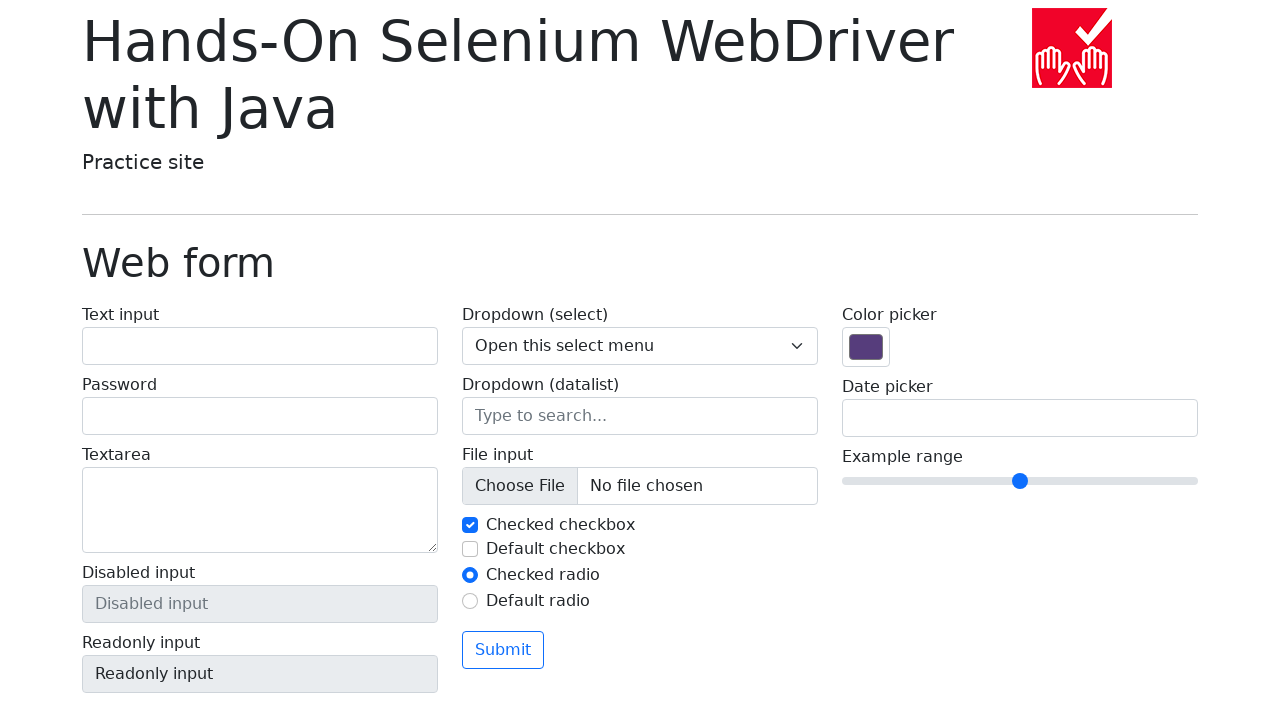

Located all checkboxes with name 'my-check'
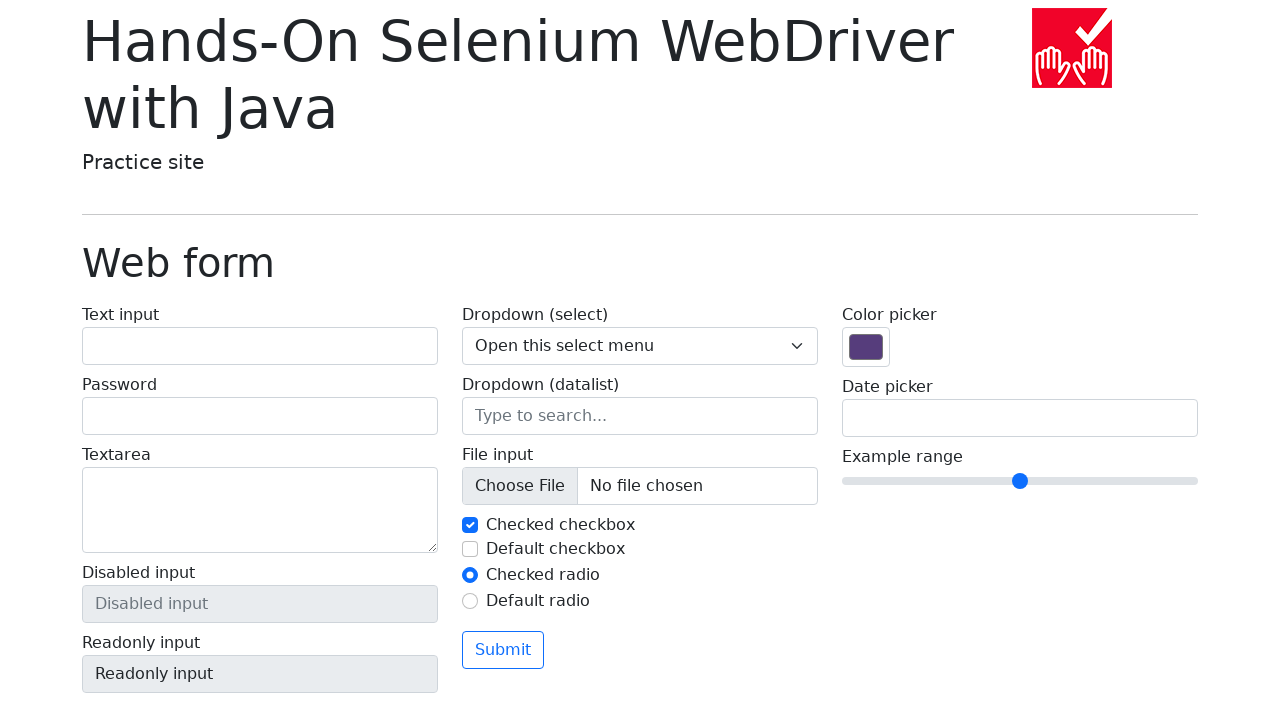

Found 2 checkboxes on the page
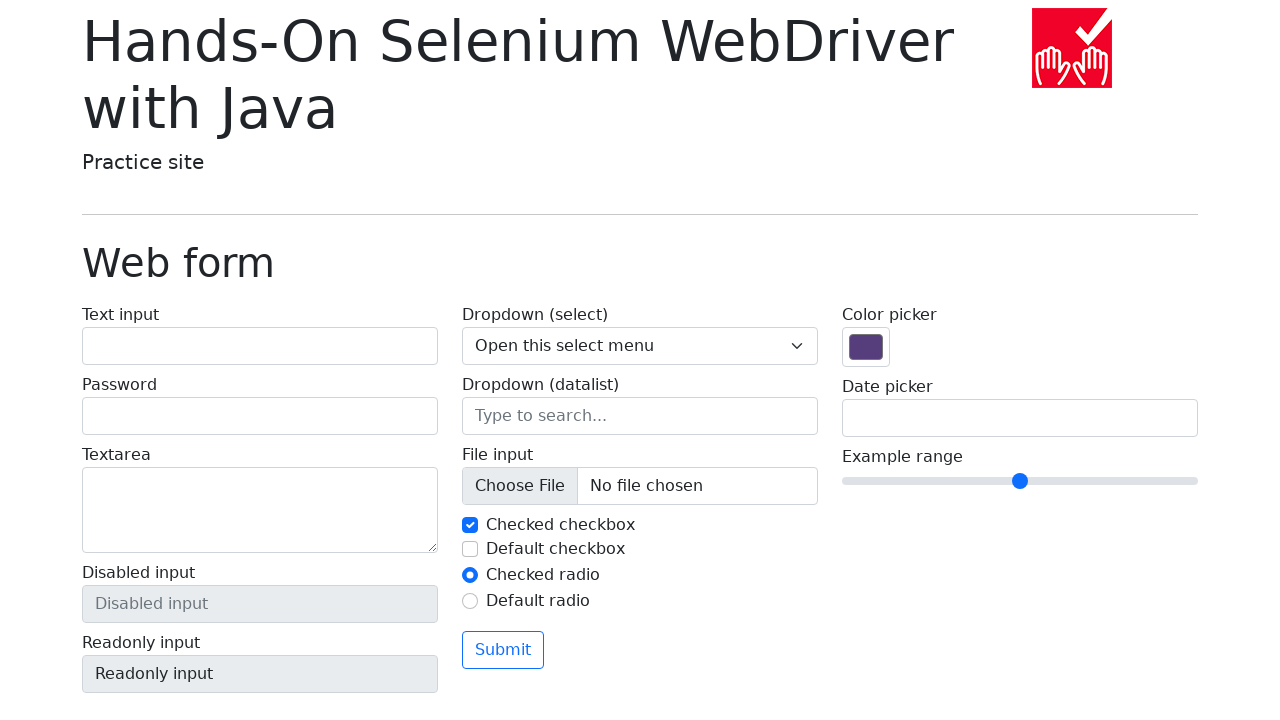

Retrieved checkbox at index 0
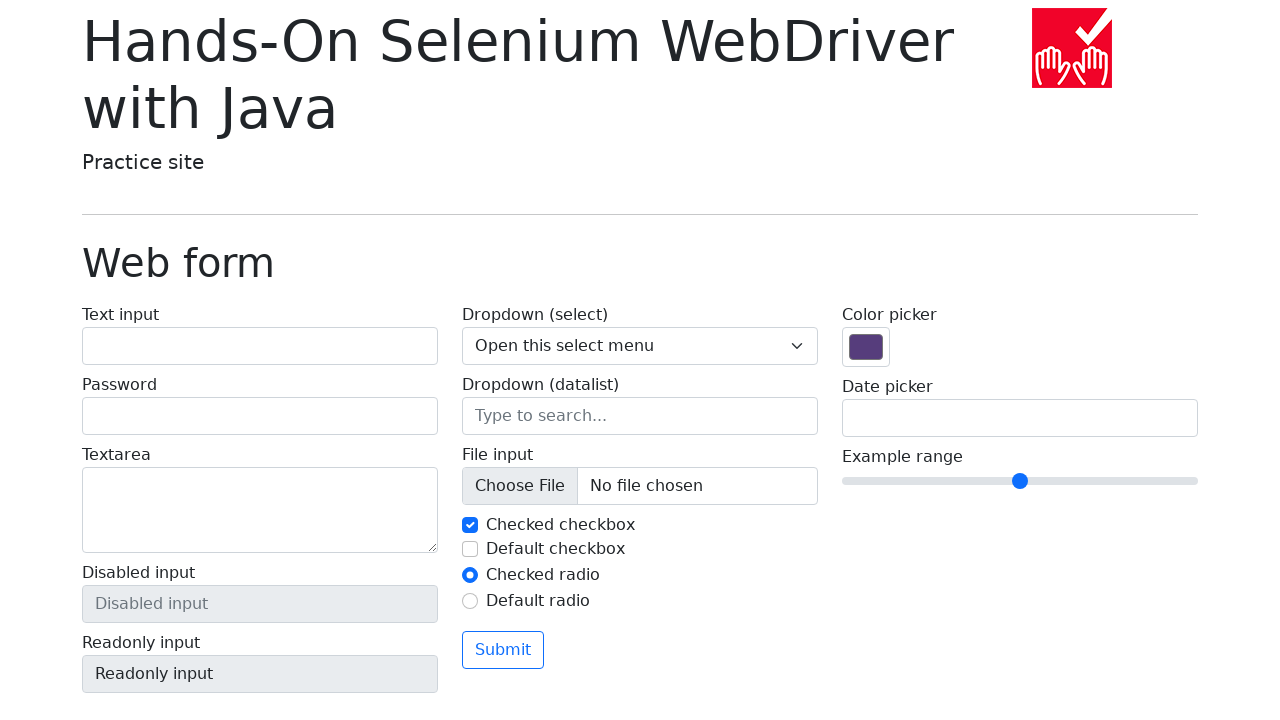

Checkbox at index 0 is already checked, skipping
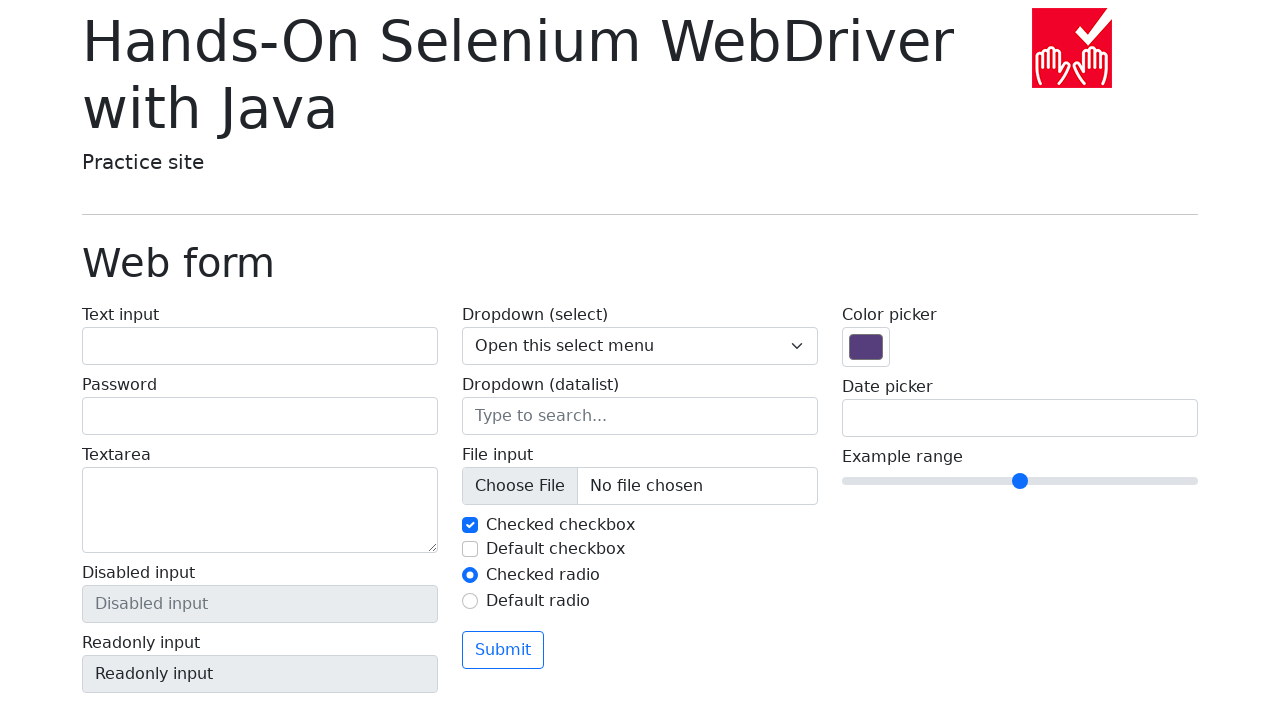

Retrieved checkbox at index 1
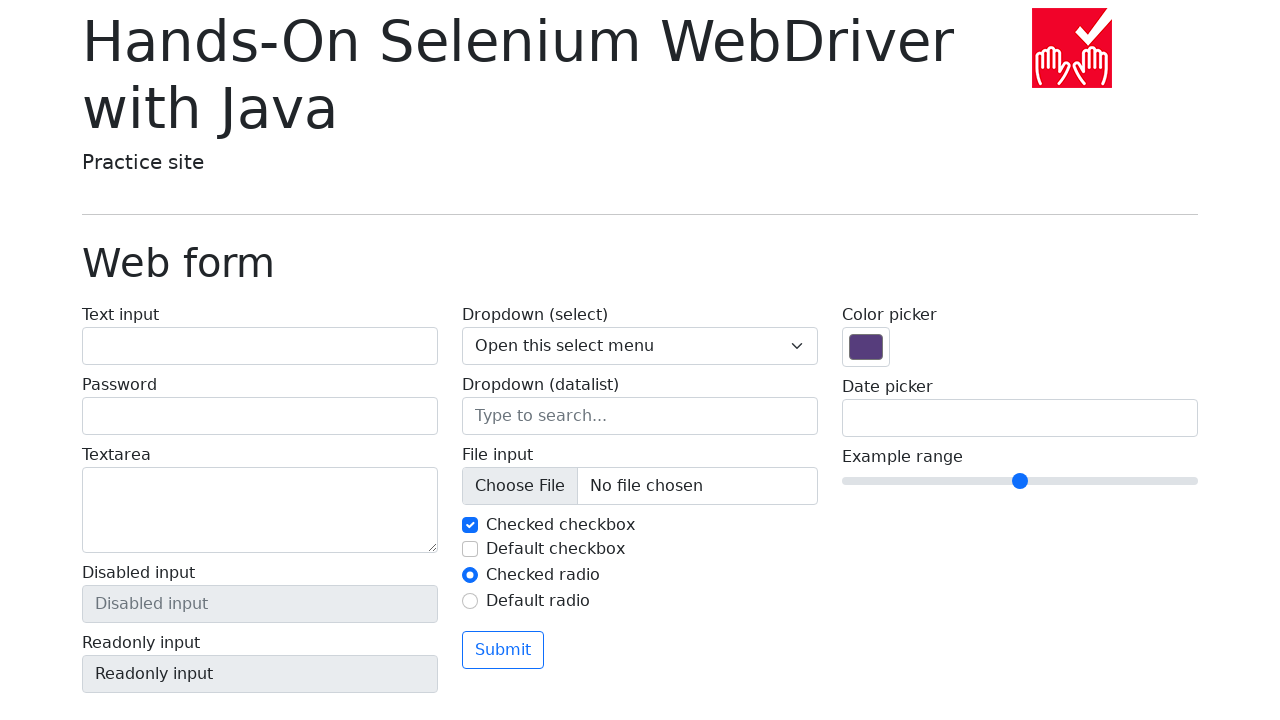

Checkbox at index 1 is not checked
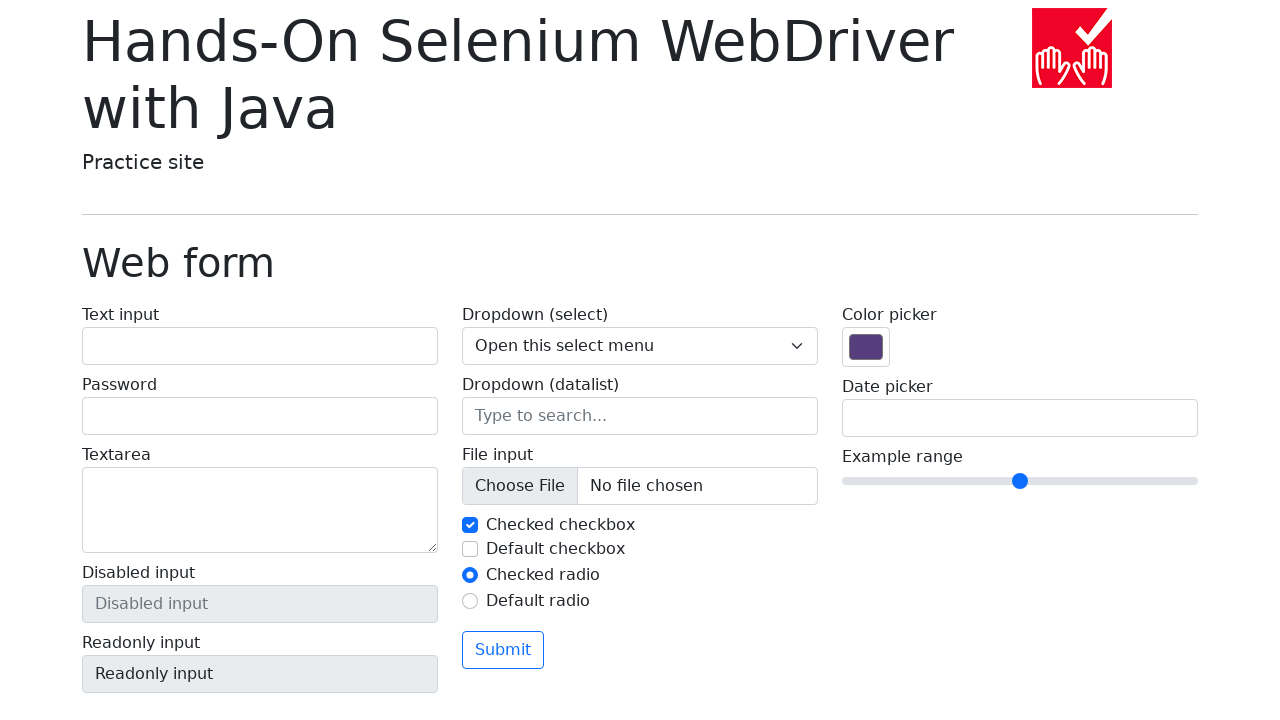

Checked checkbox at index 1 at (470, 549) on input[name='my-check'] >> nth=1
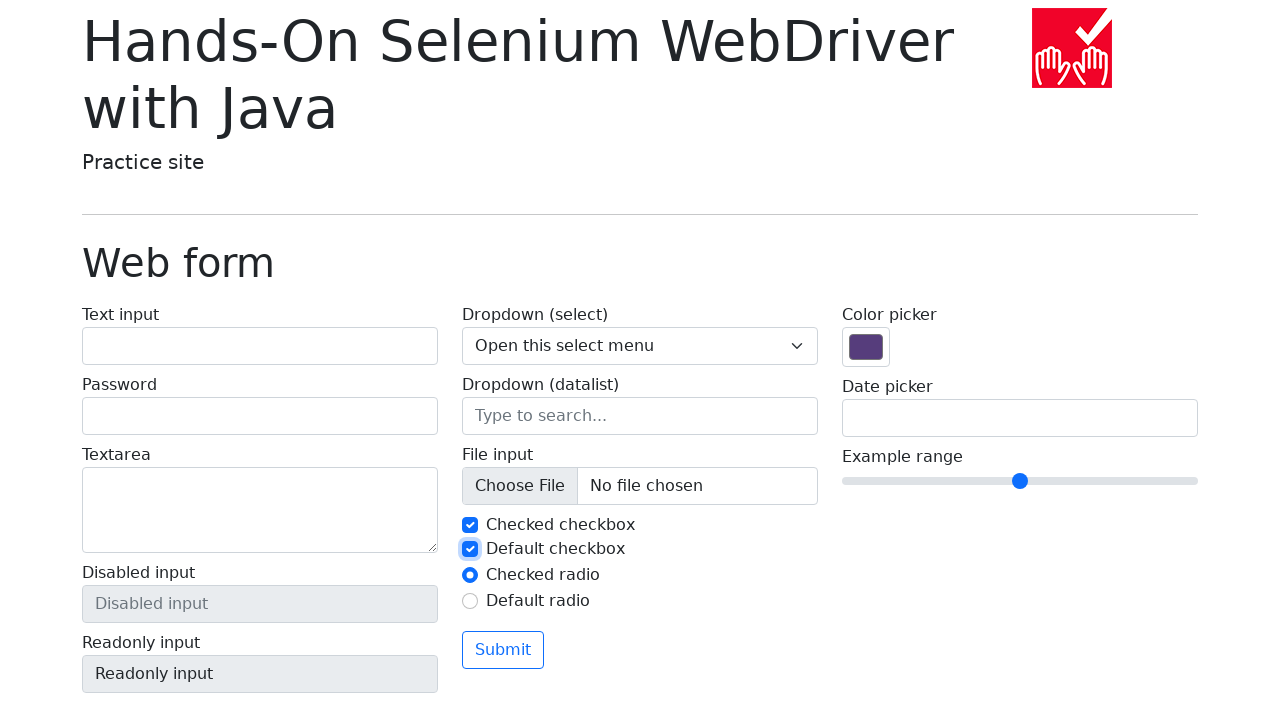

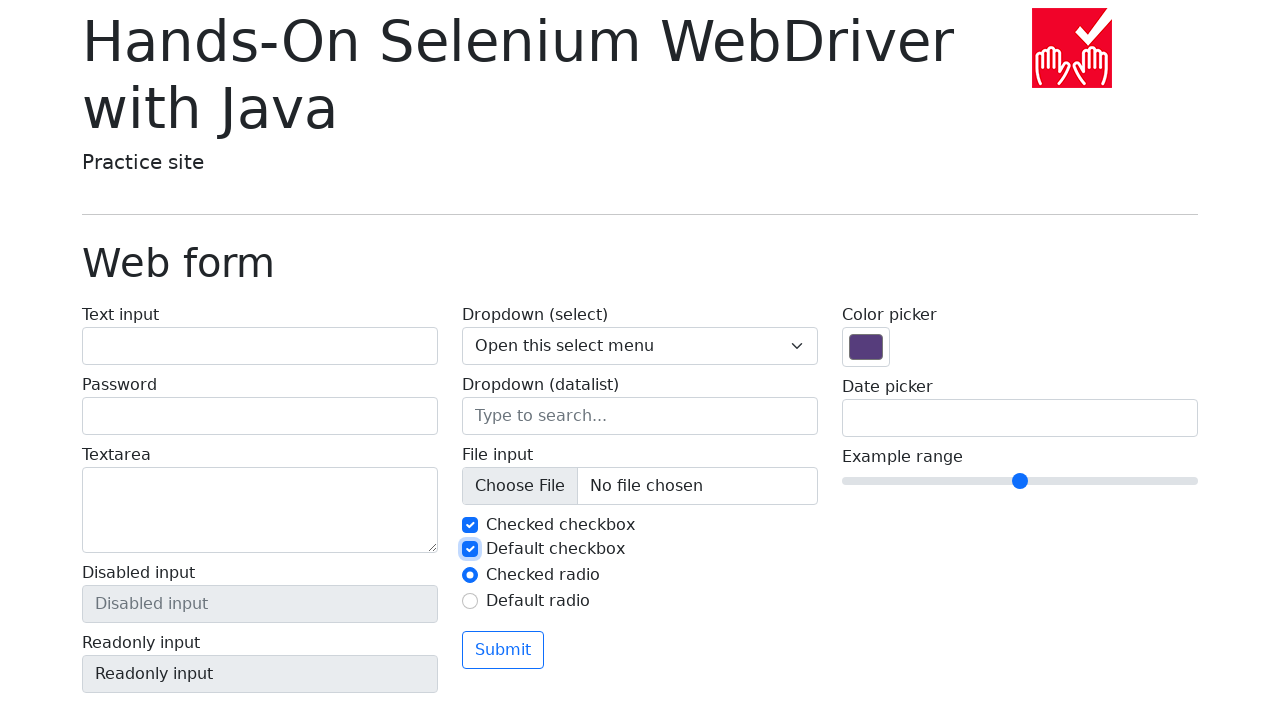